Tests radio button functionality on DemoQA by clicking the "Yes" radio button and verifying the selection confirmation text appears

Starting URL: https://demoqa.com/radio-button

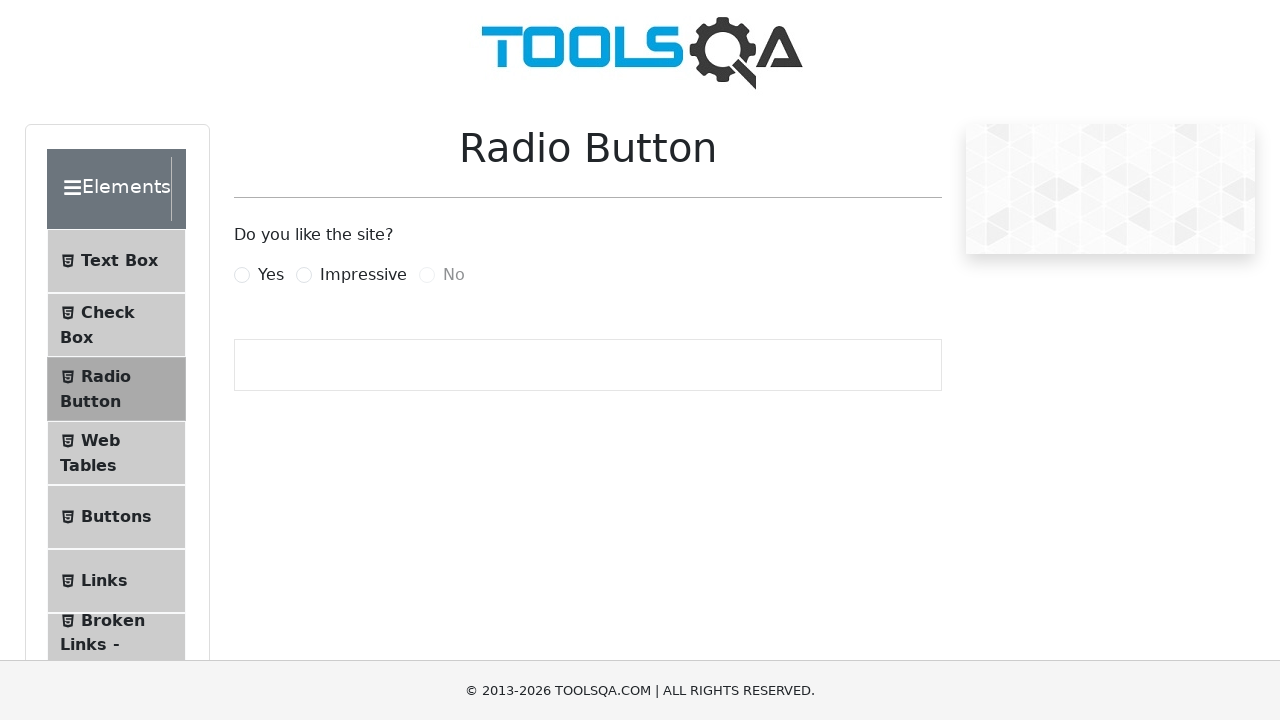

Clicked the 'Yes' radio button at (271, 275) on internal:text="Yes"i
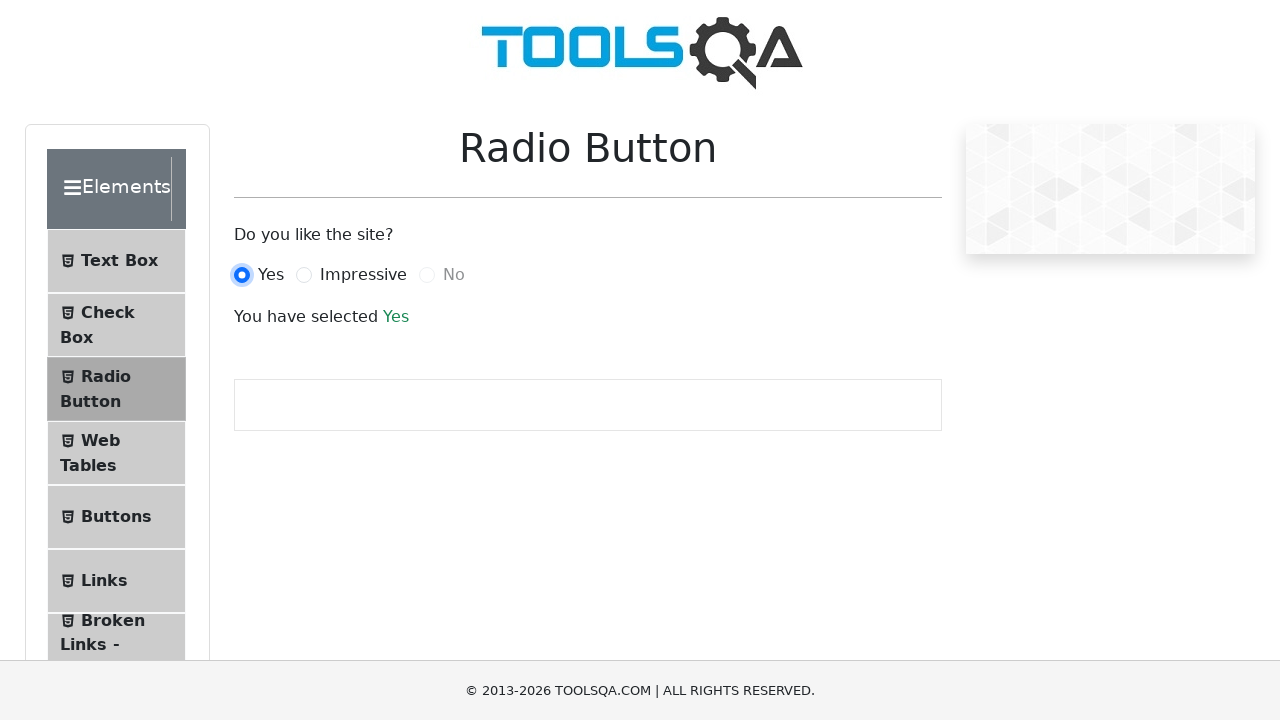

Verified confirmation text 'You have selected Yes' is visible
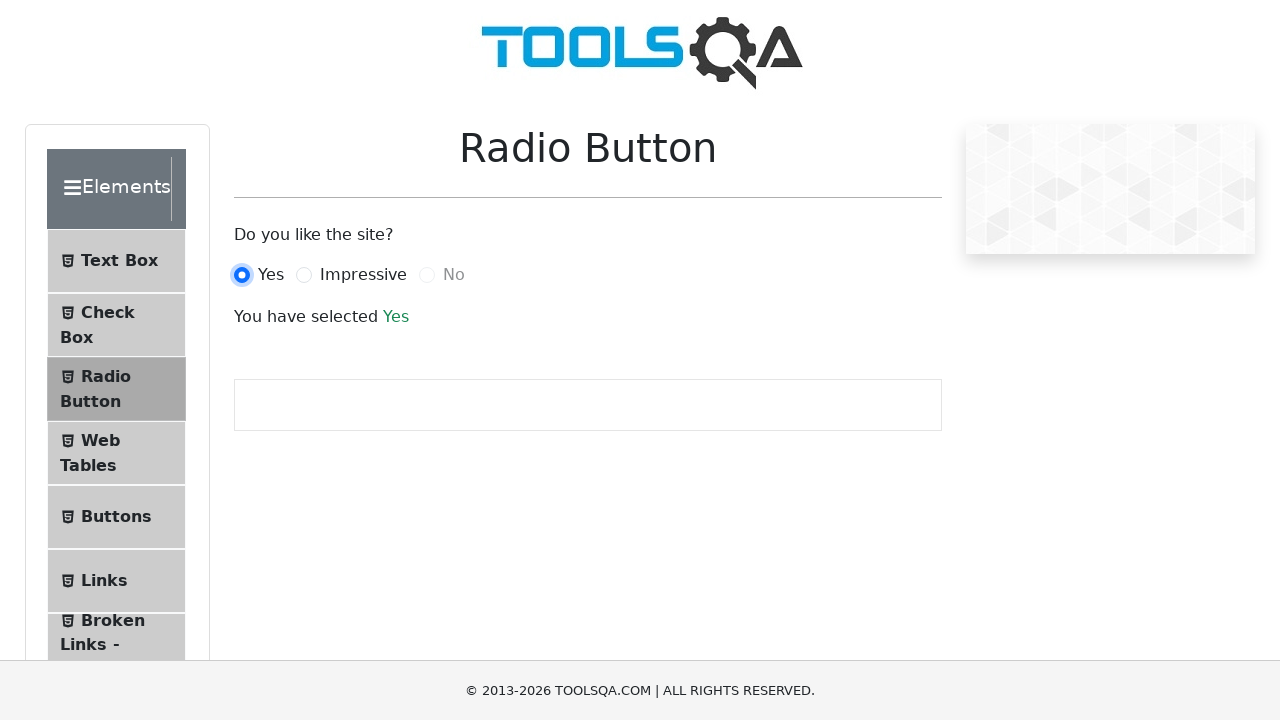

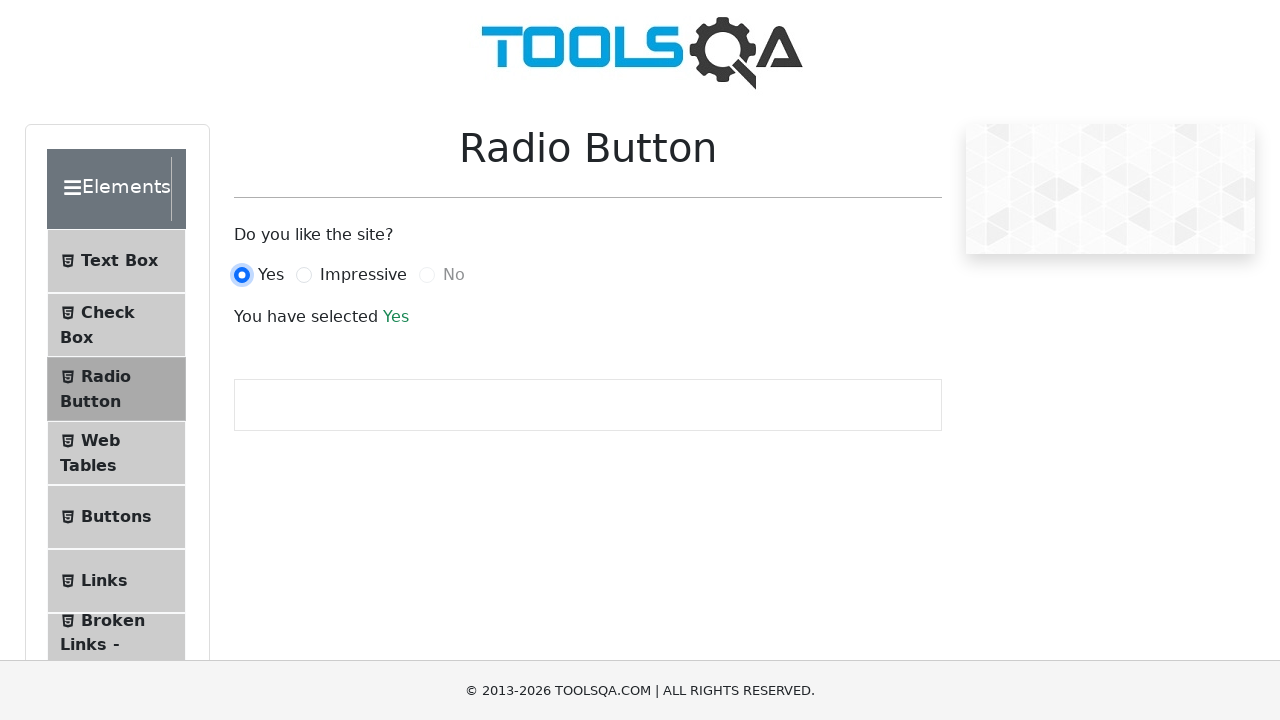